Searches for a GitHub repository, navigates to its issues tab, and verifies that a specific issue exists

Starting URL: https://github.com

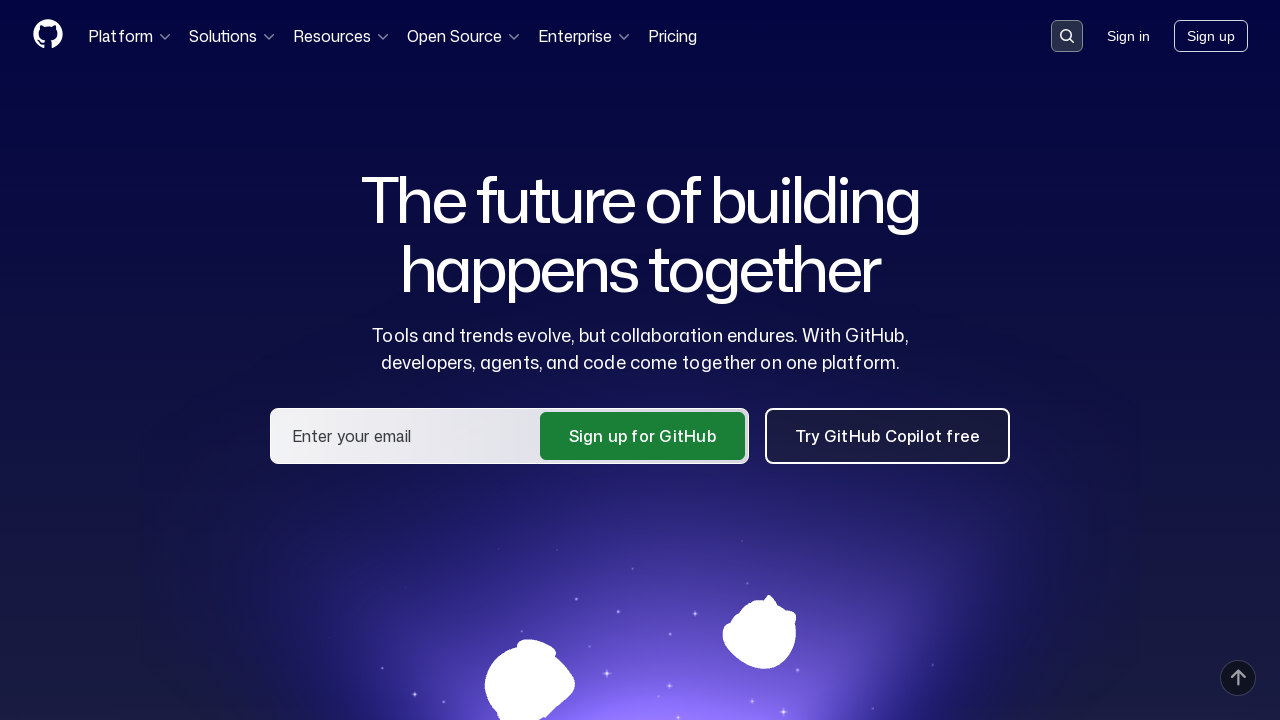

Clicked on search input to activate it at (1067, 36) on .search-input
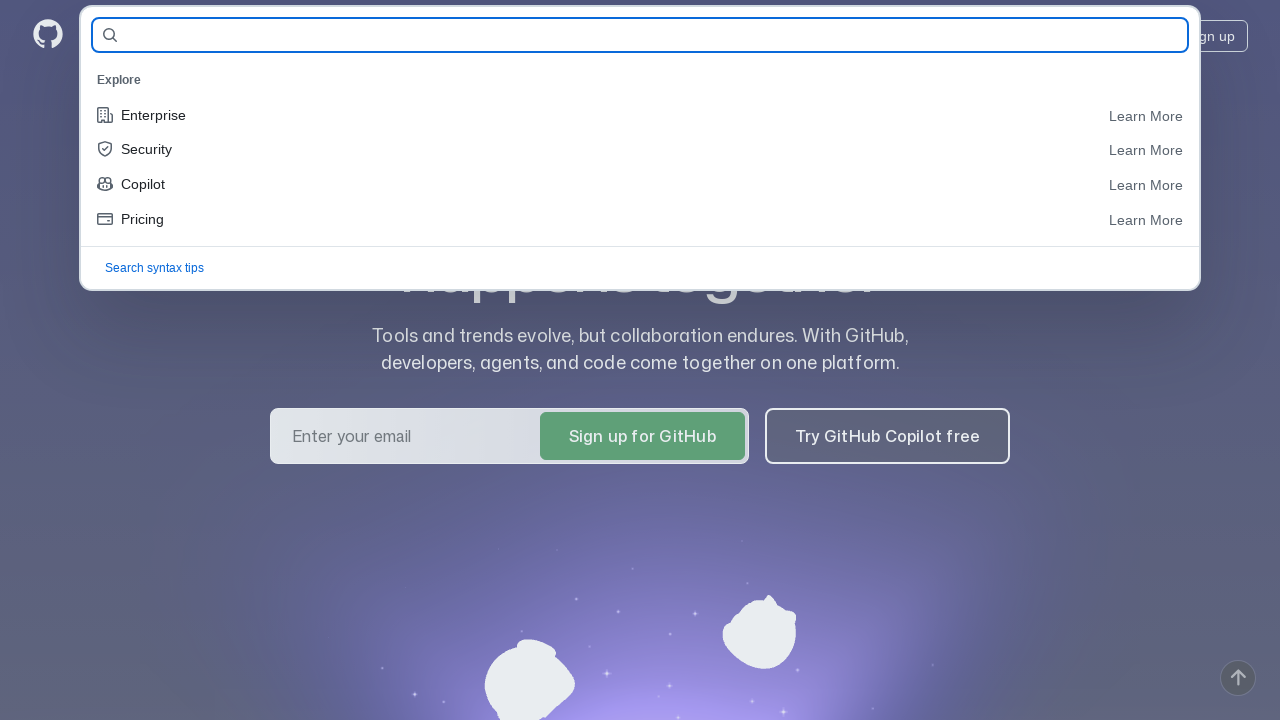

Typed repository name 'semenenkods/allure_hw_12' in search field on #query-builder-test
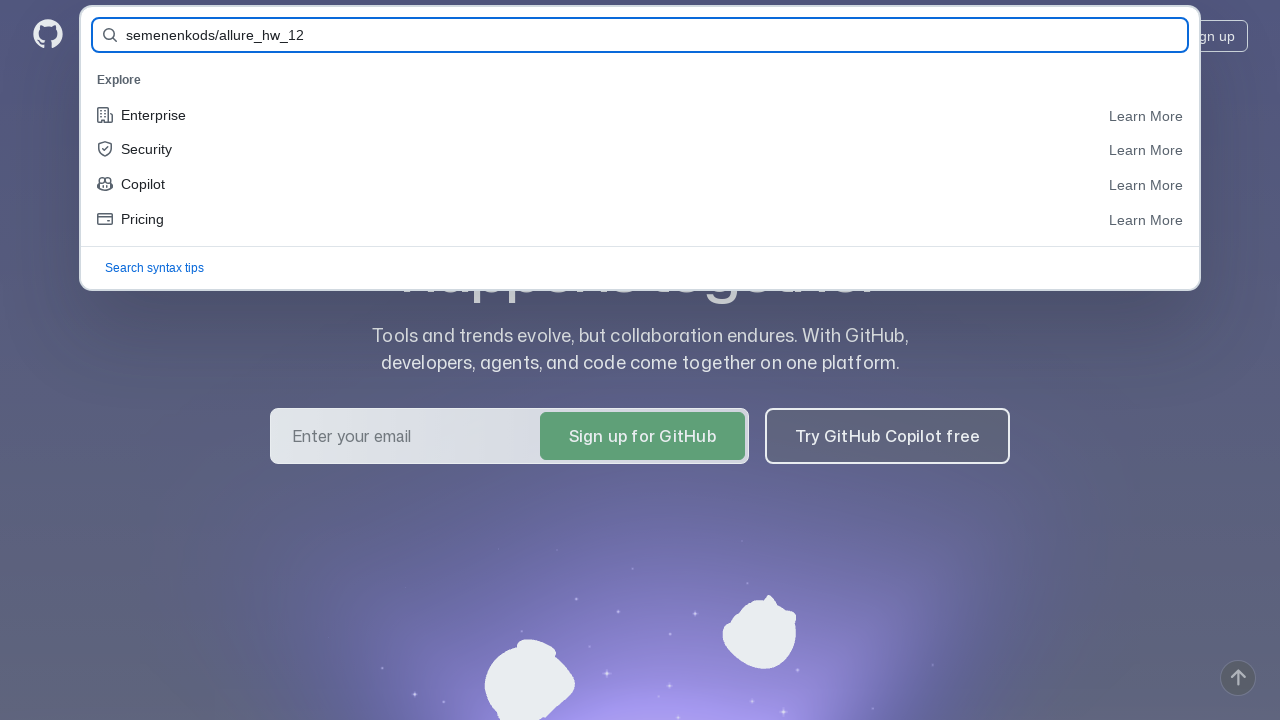

Pressed Enter to submit search query on #query-builder-test
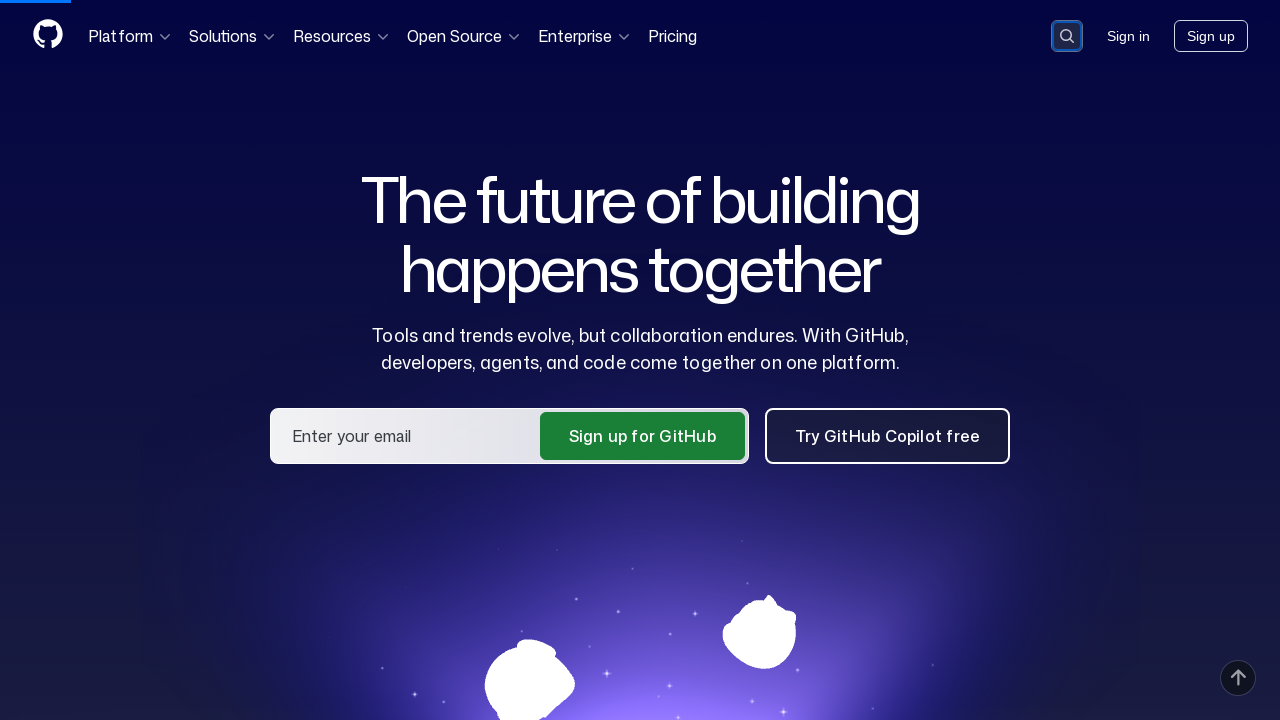

Clicked on the repository link 'semenenkods/allure_hw_12' in search results at (474, 161) on a:has-text('semenenkods/allure_hw_12')
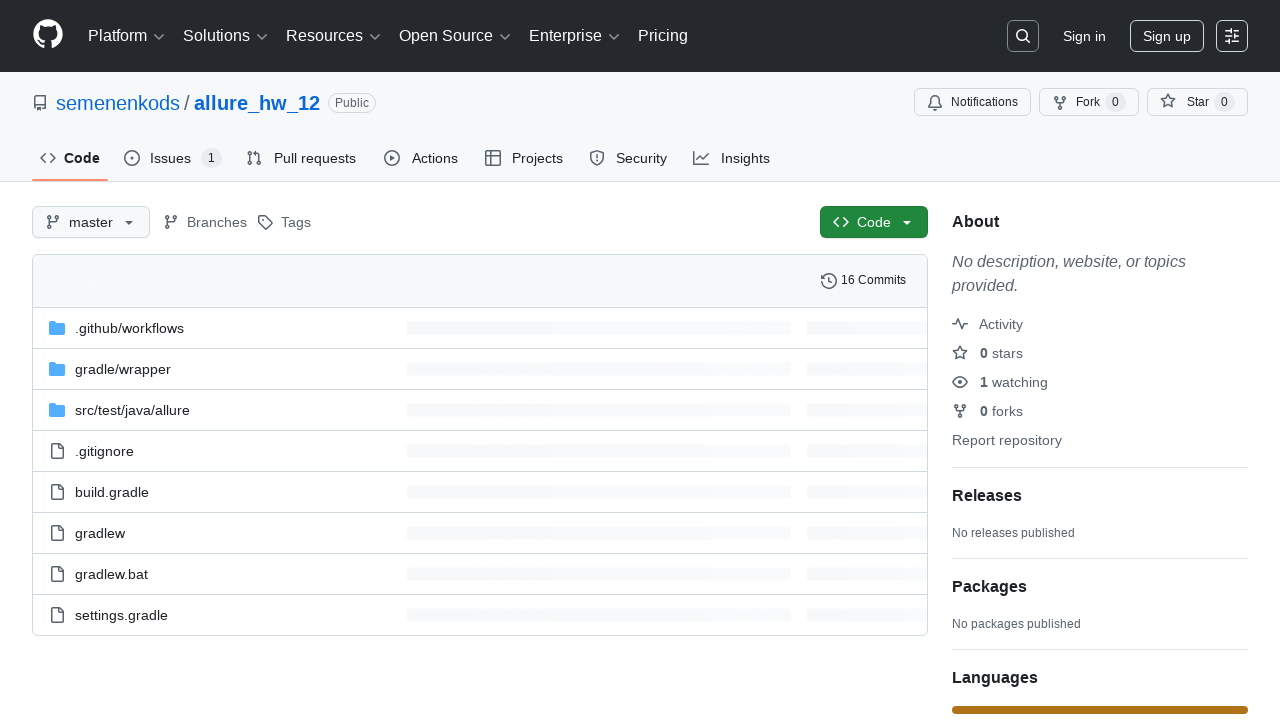

Clicked on Issues tab to navigate to issues page at (173, 158) on #issues-tab
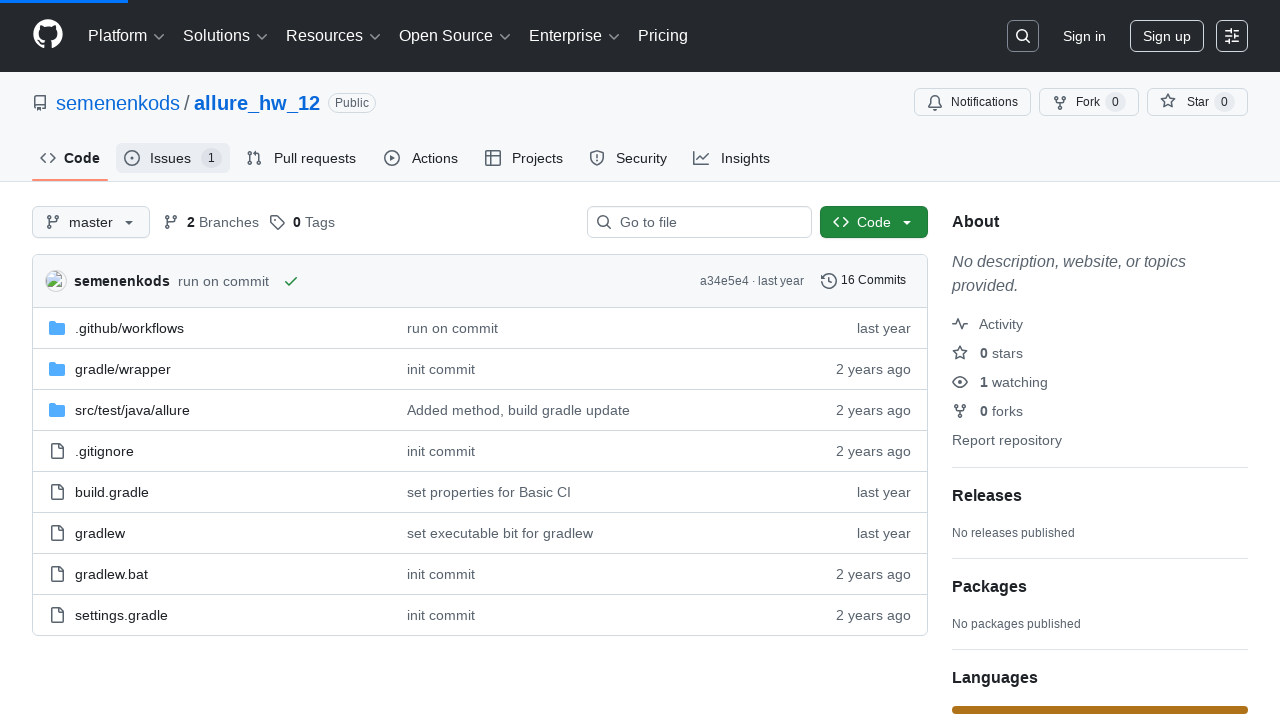

Verified that issue #1 exists on the issues page
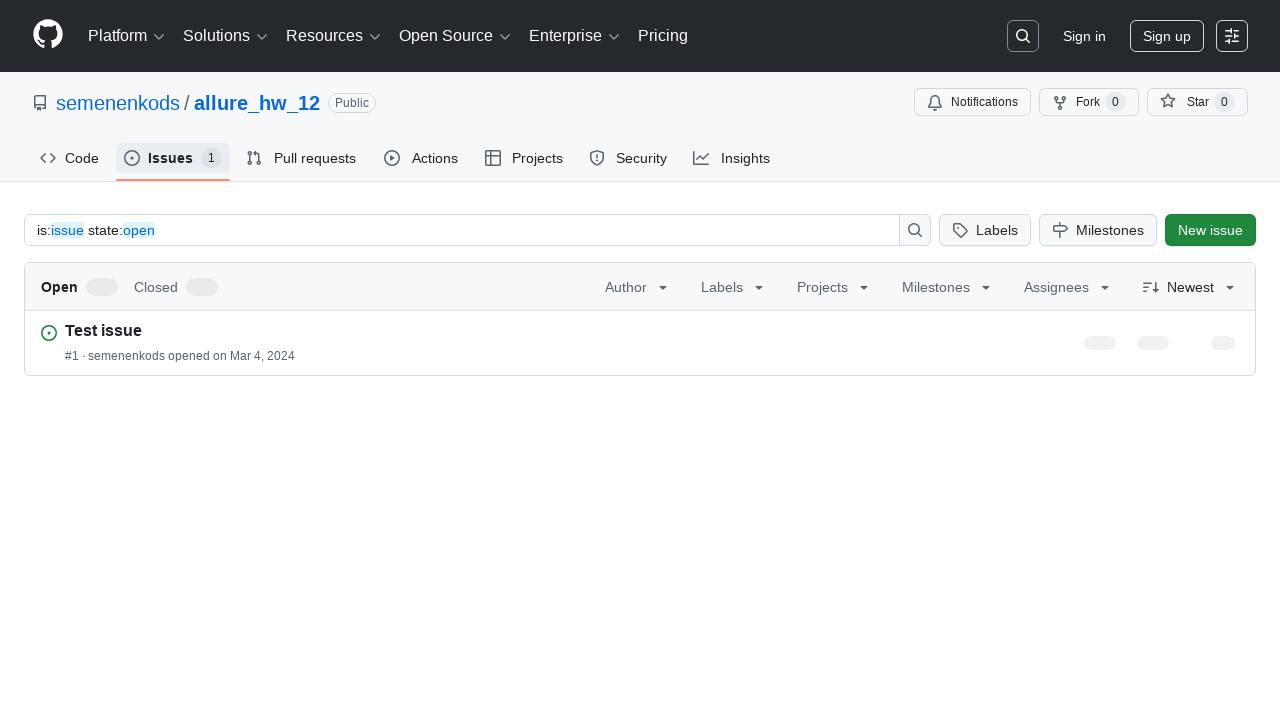

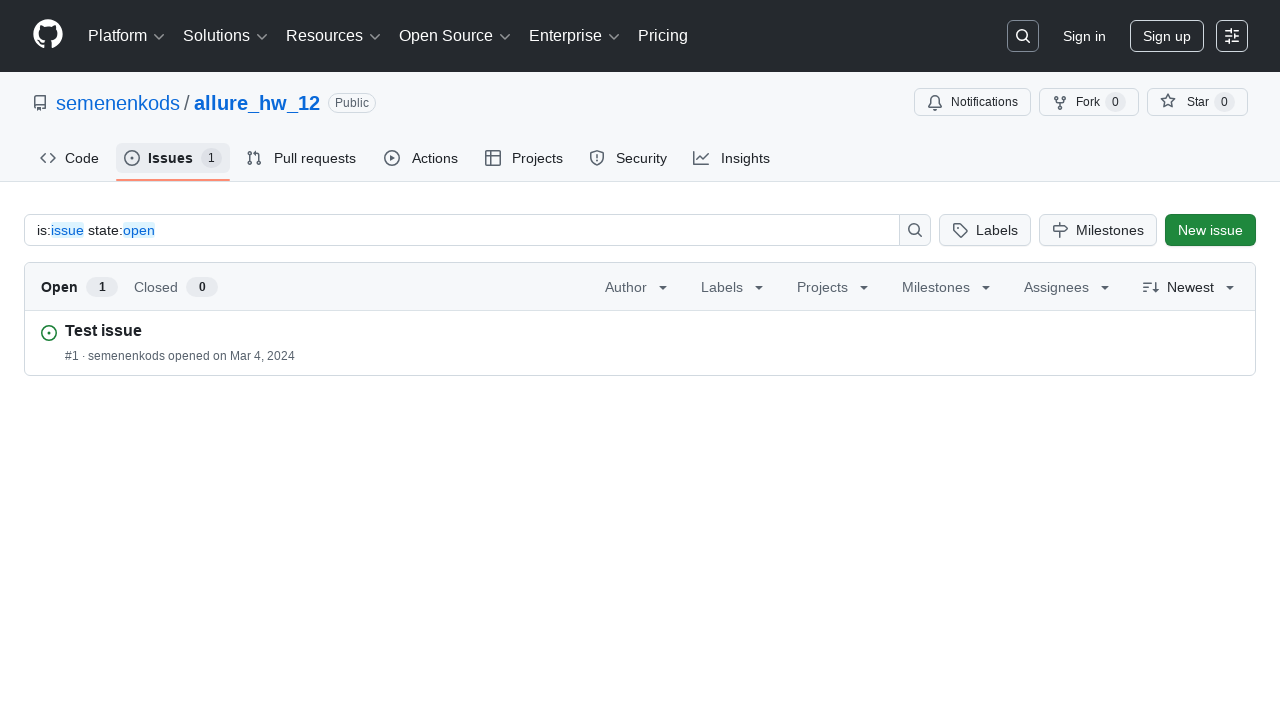